Tests the customer care contact form by clicking the contact link, filling out name, email, phone, and message fields, then submitting the form.

Starting URL: https://parabank.parasoft.com/parabank/index.htm

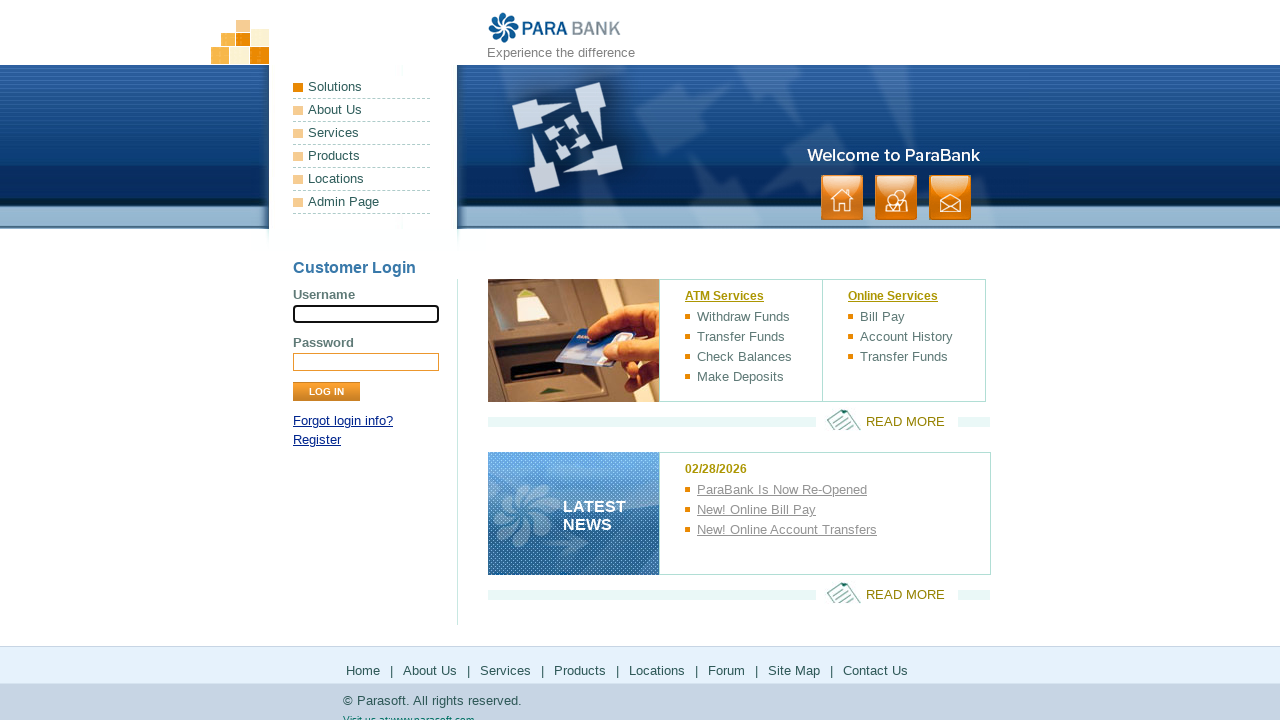

Clicked on the contact link at (950, 198) on xpath=//a[contains(text(),'contact')]
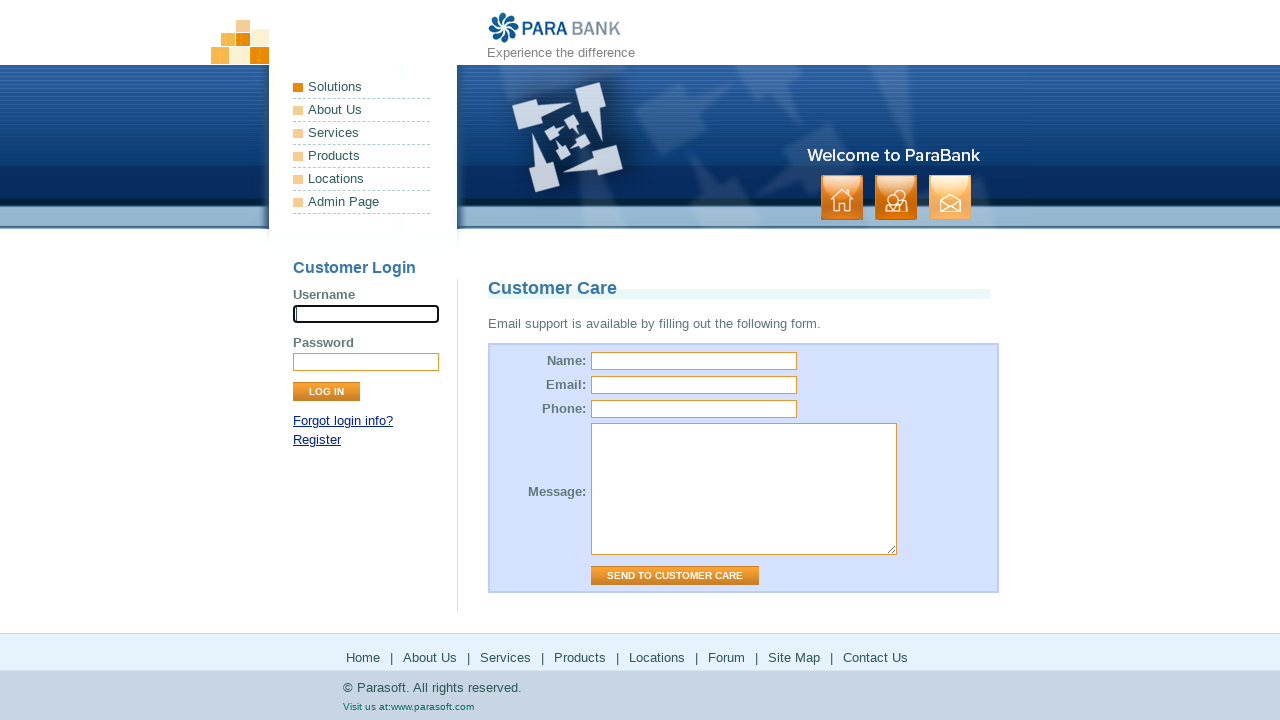

Filled in name field with 'sagar' on #name
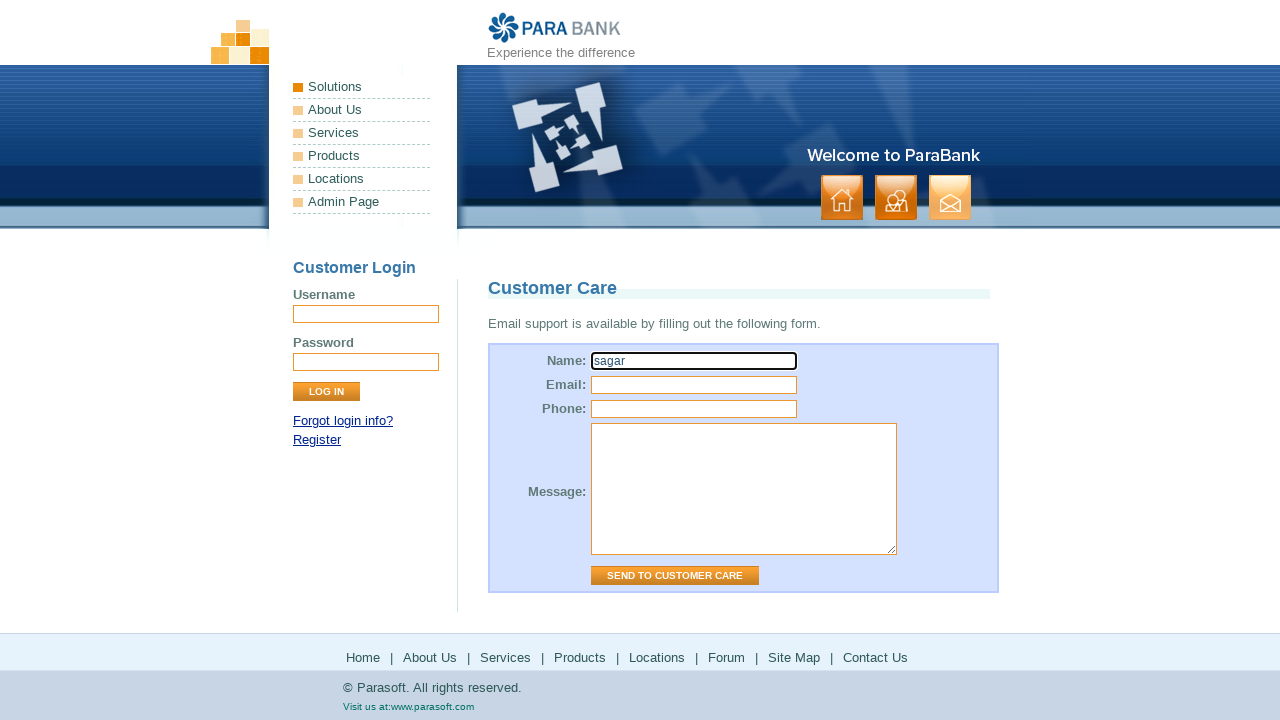

Filled in email field with 'abc@gmail.com' on #email
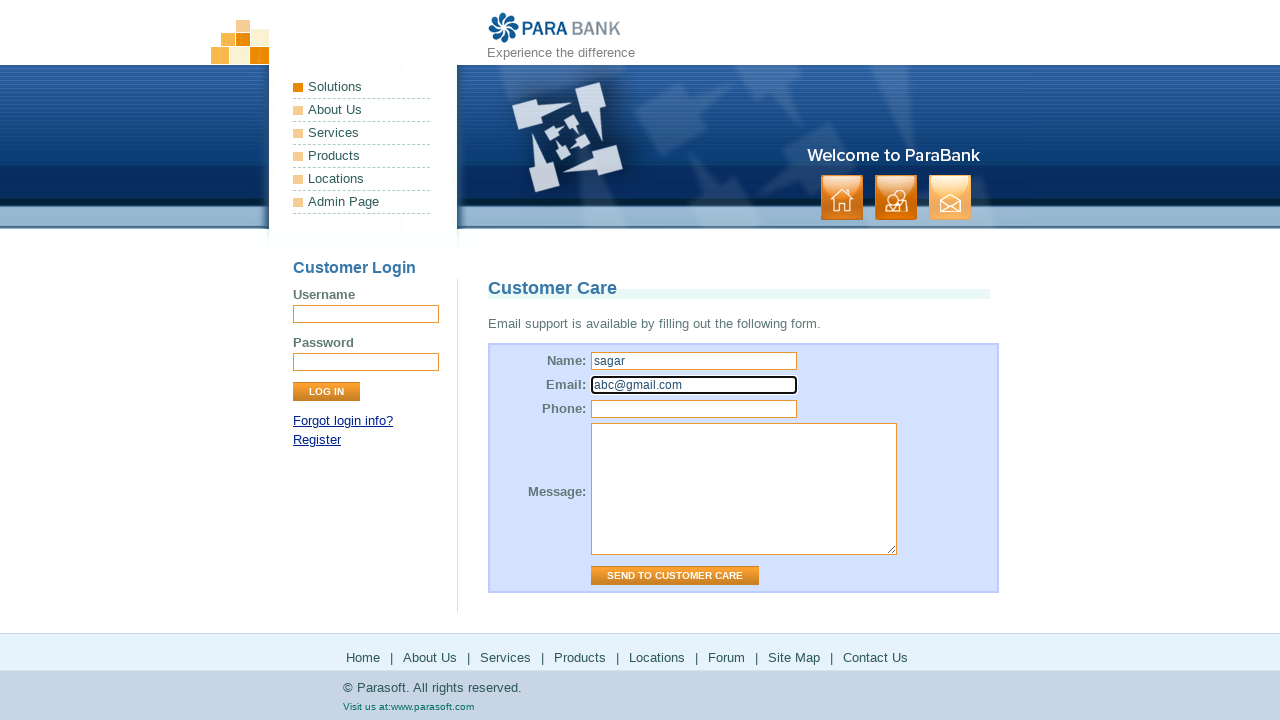

Filled in phone field with '1234567890' on #phone
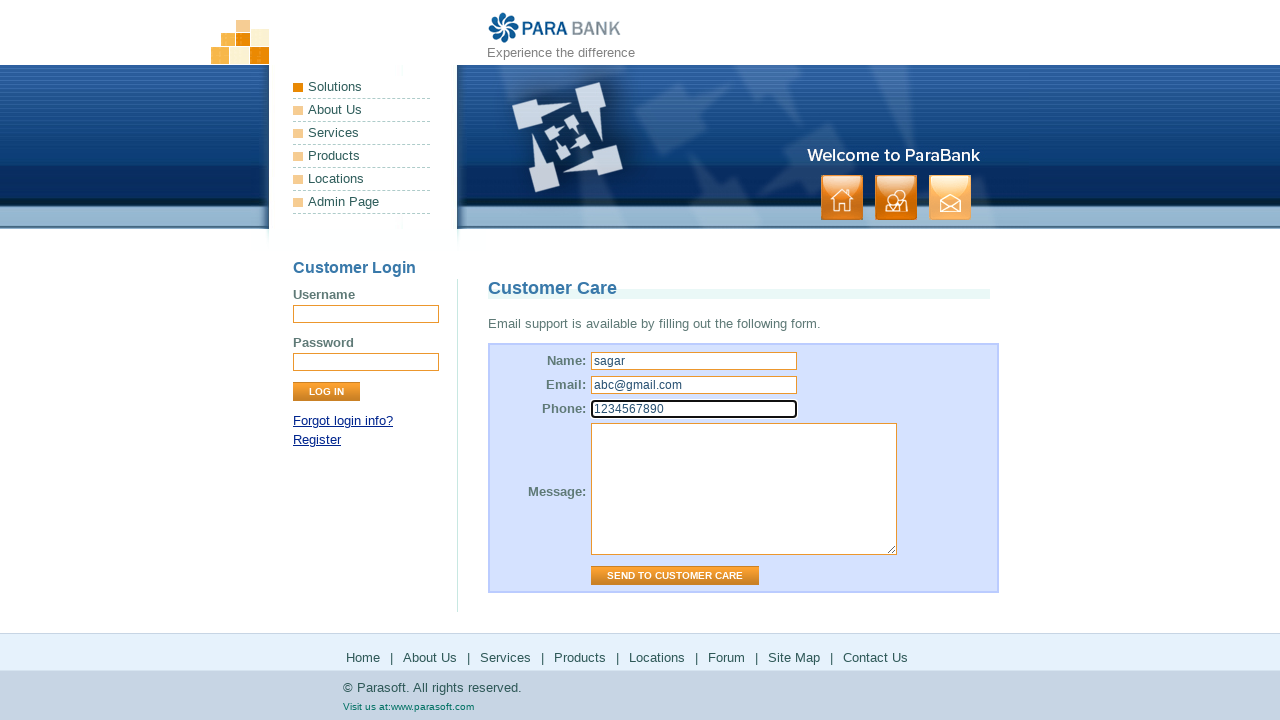

Filled in message field with 'test_scripts' on #message
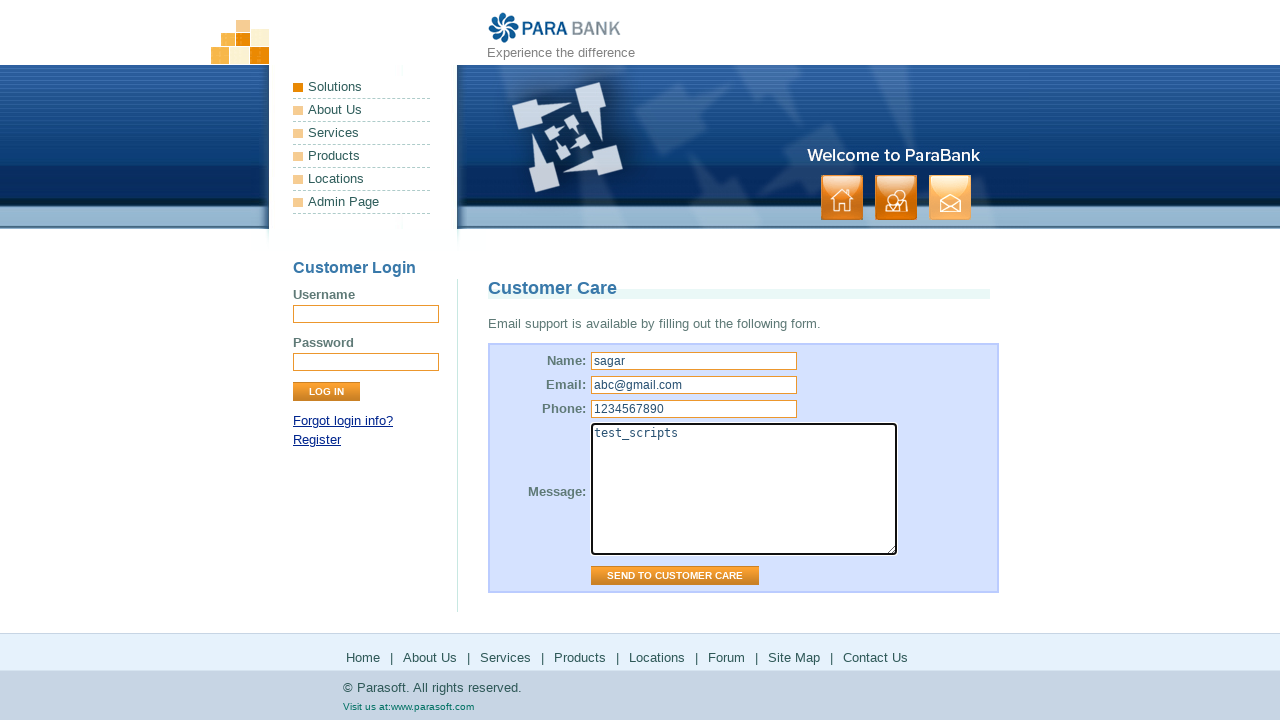

Clicked the submit button to submit the customer care contact form at (675, 576) on xpath=//tbody/tr[5]/td[2]/input[1]
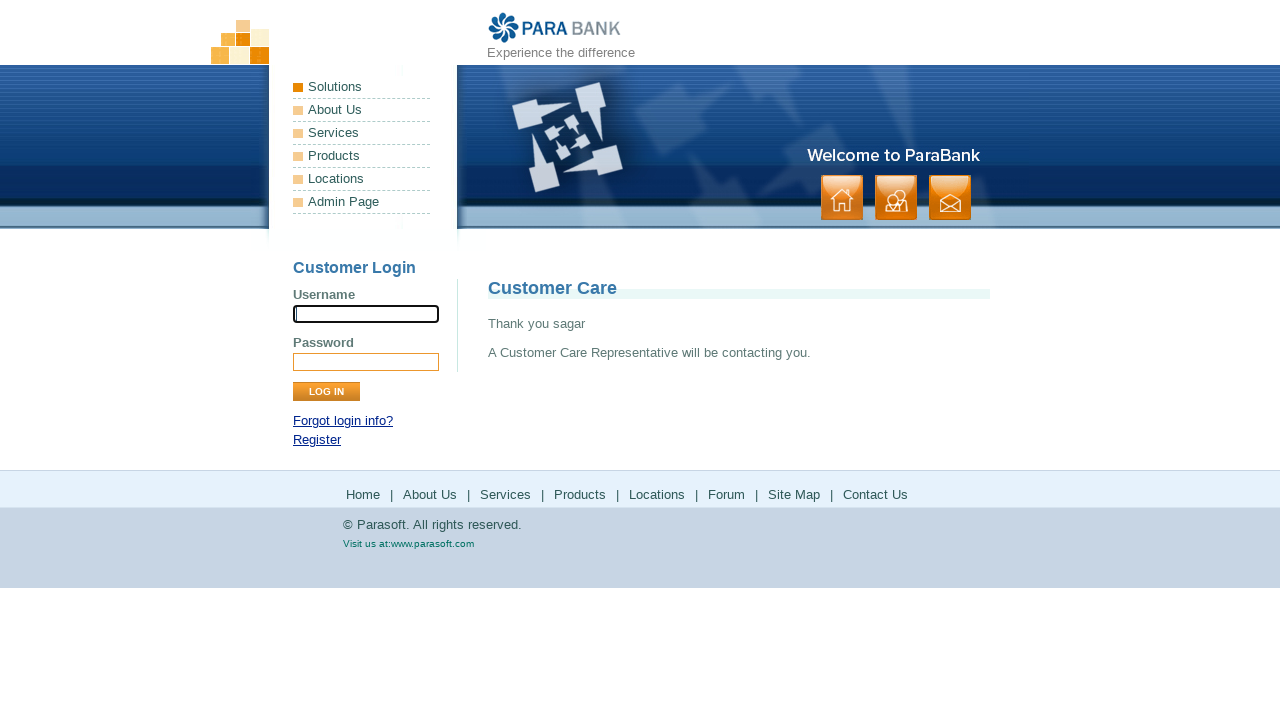

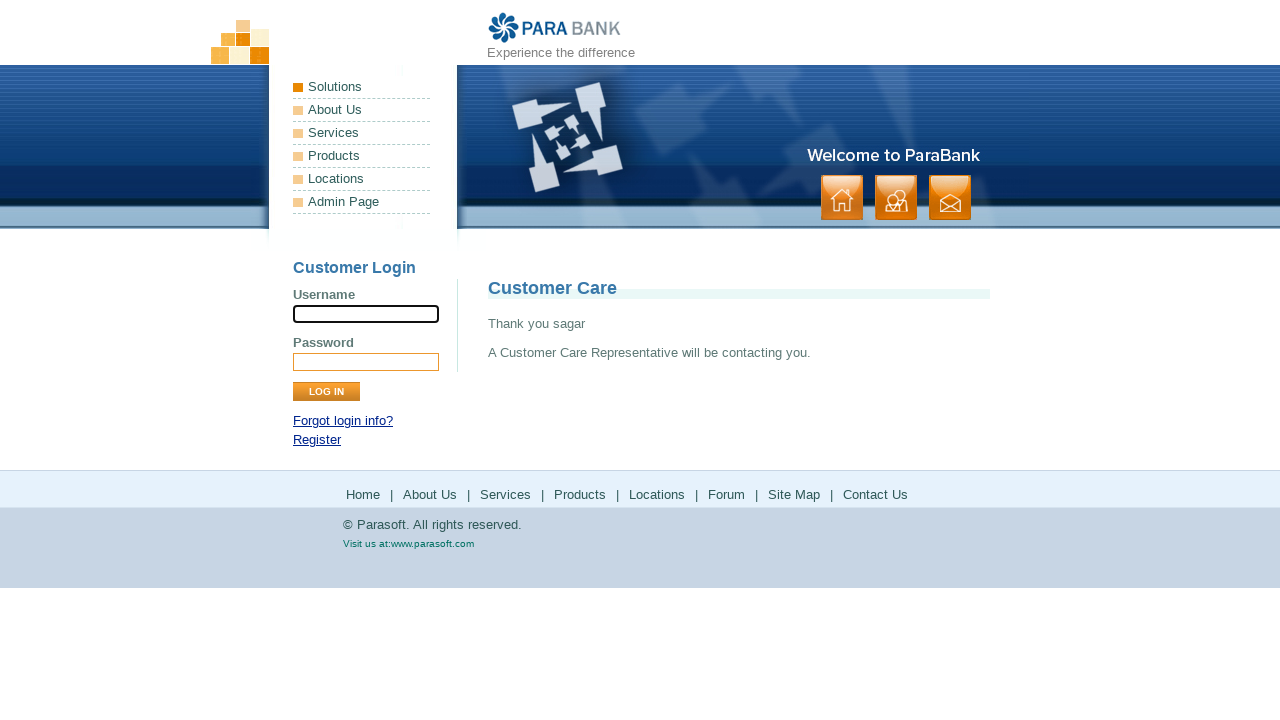